Fills out the CNS (Caja Nacional de Salud) no-affiliation certificate request form with ID number and date of birth

Starting URL: https://www.cns.gob.bo/Servicios/NoAfiliacion

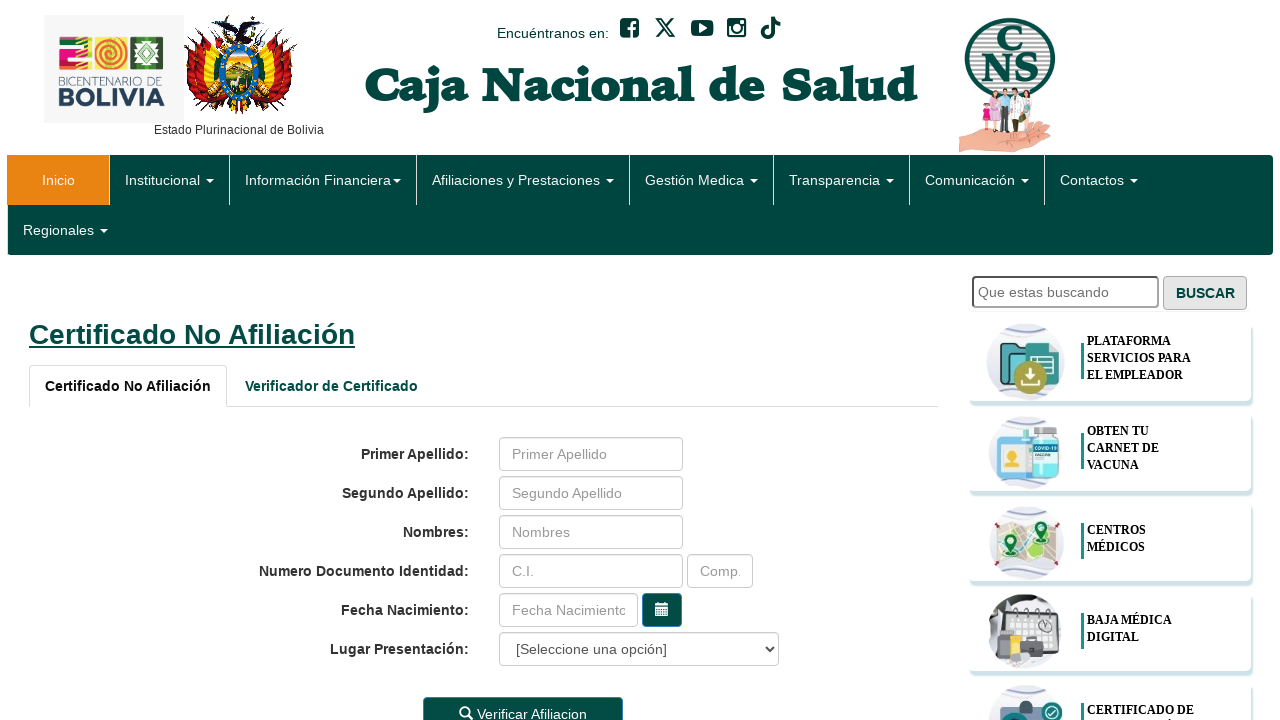

Filled CI (ID number) field with '7845321' on #txtCI
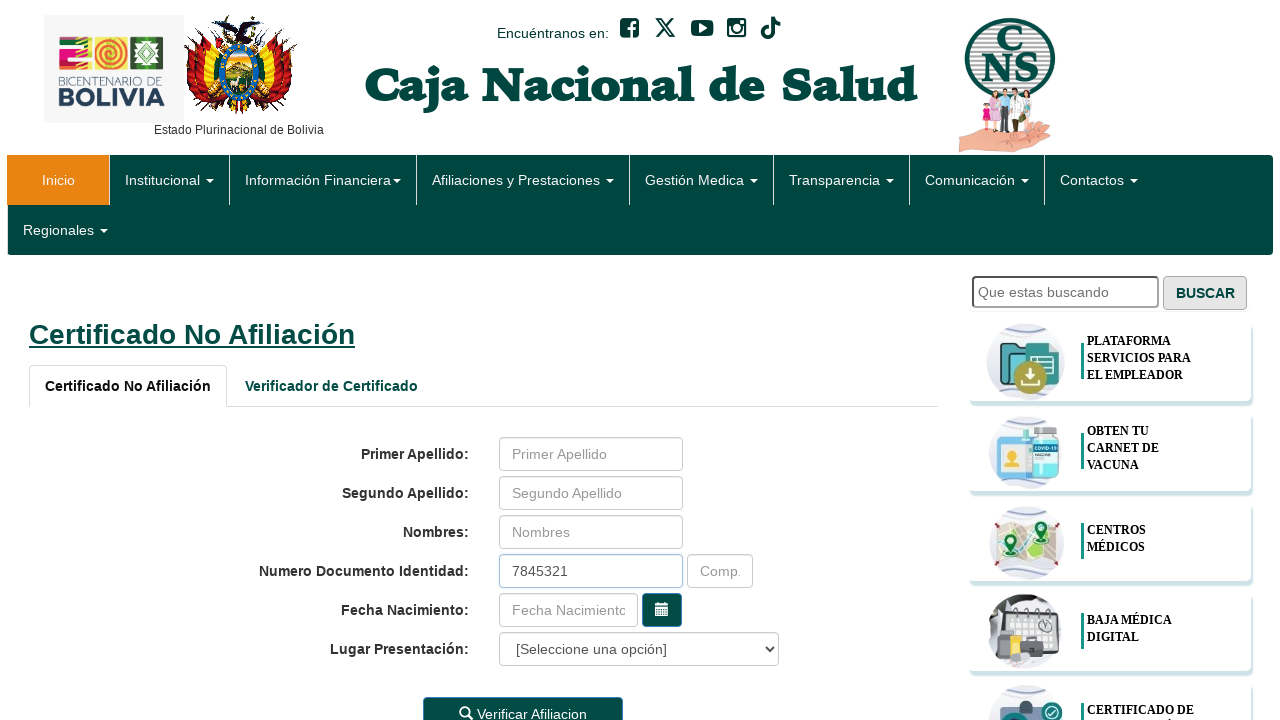

Filled date of birth field with '15/03/1990' on #txtFechaNacimiento
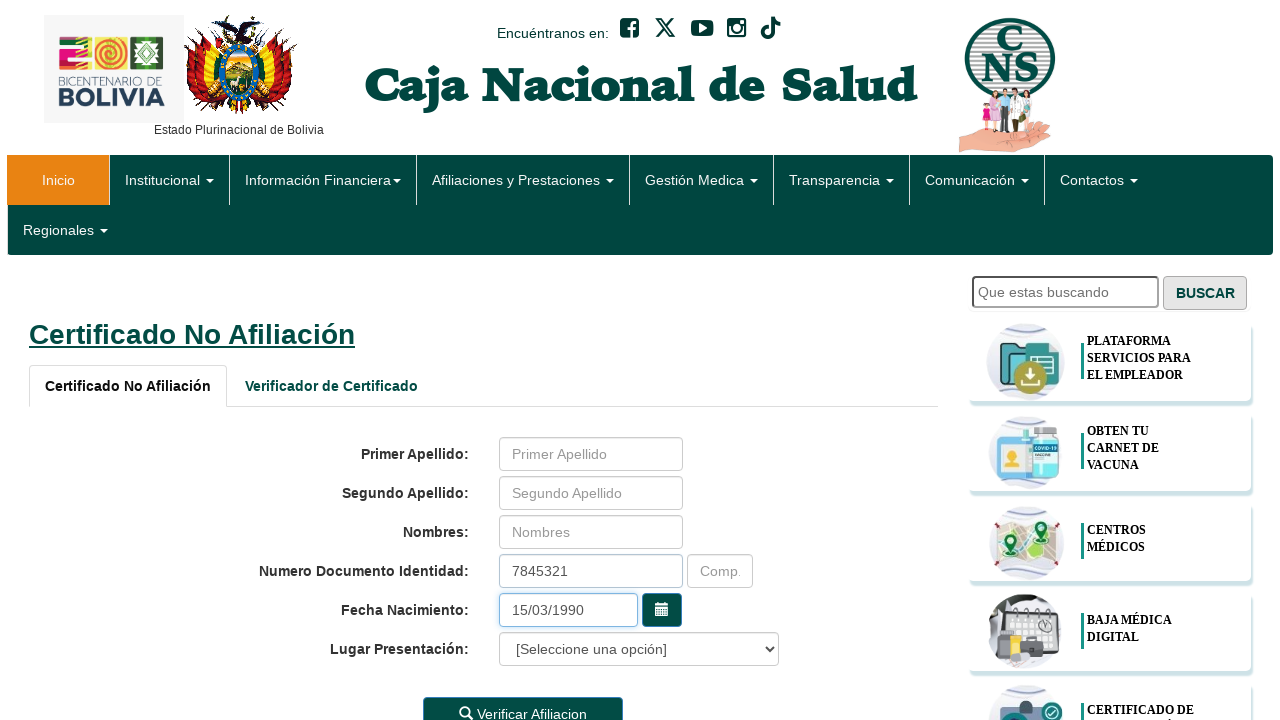

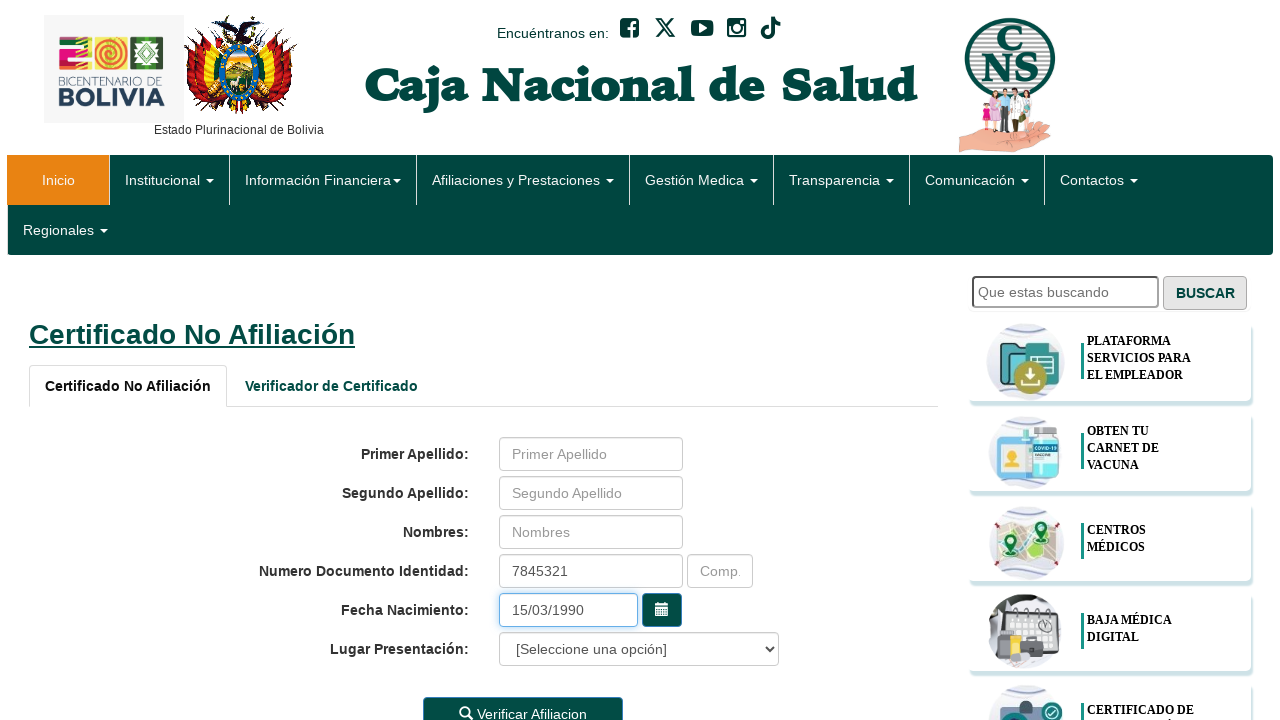